Tests the disappearing elements behavior by refreshing the page and checking if the gallery link element remains visible after refresh.

Starting URL: https://the-internet.herokuapp.com/disappearing_elements

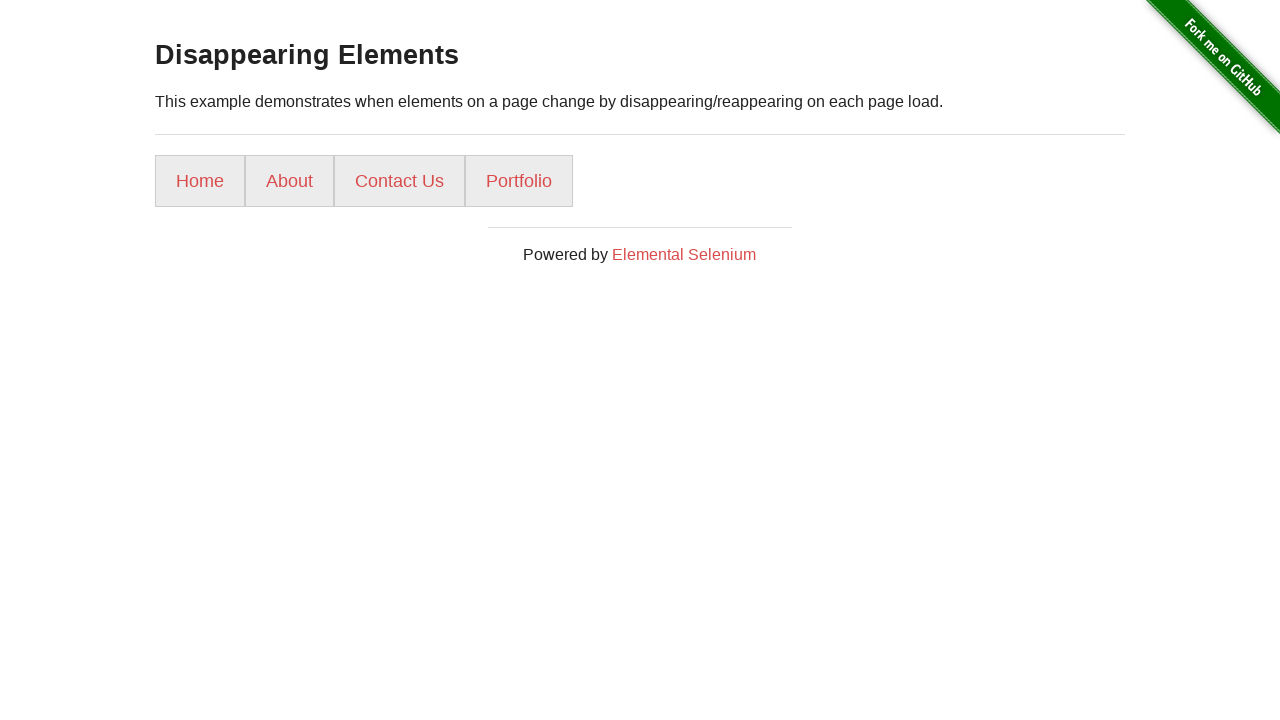

Reloaded the page to test disappearing elements behavior
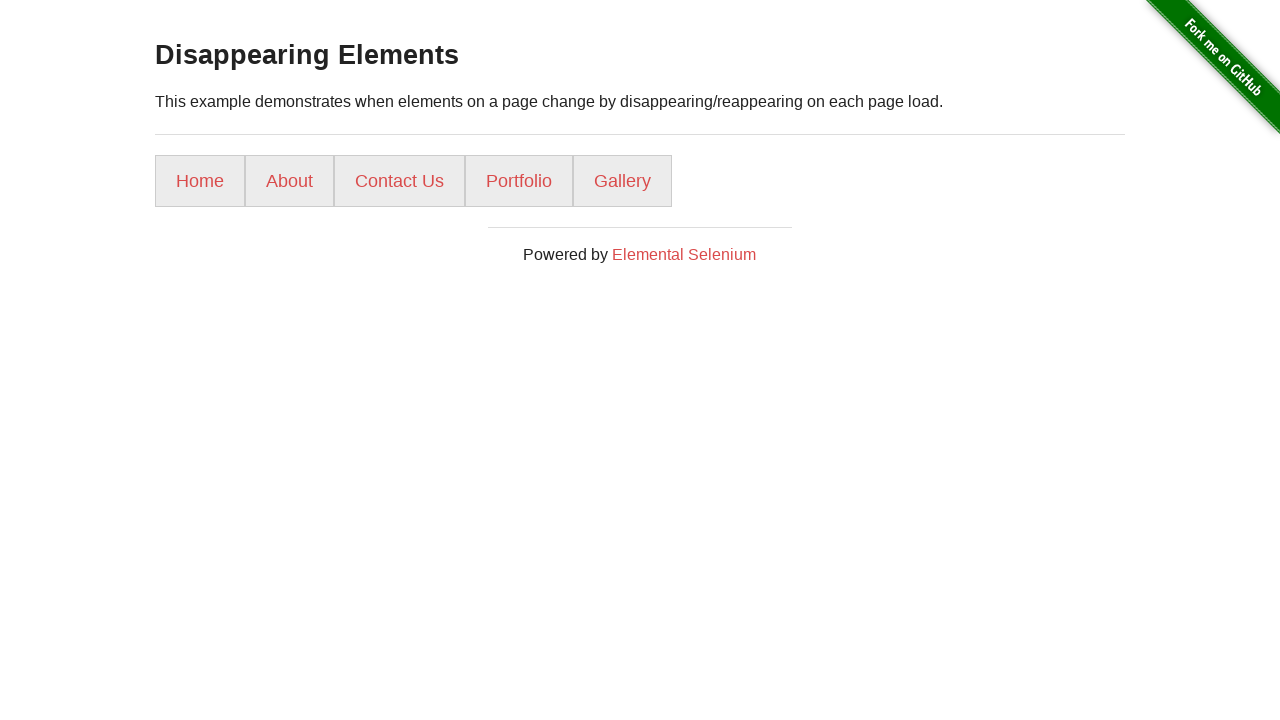

Waited for page DOM to be fully loaded after refresh
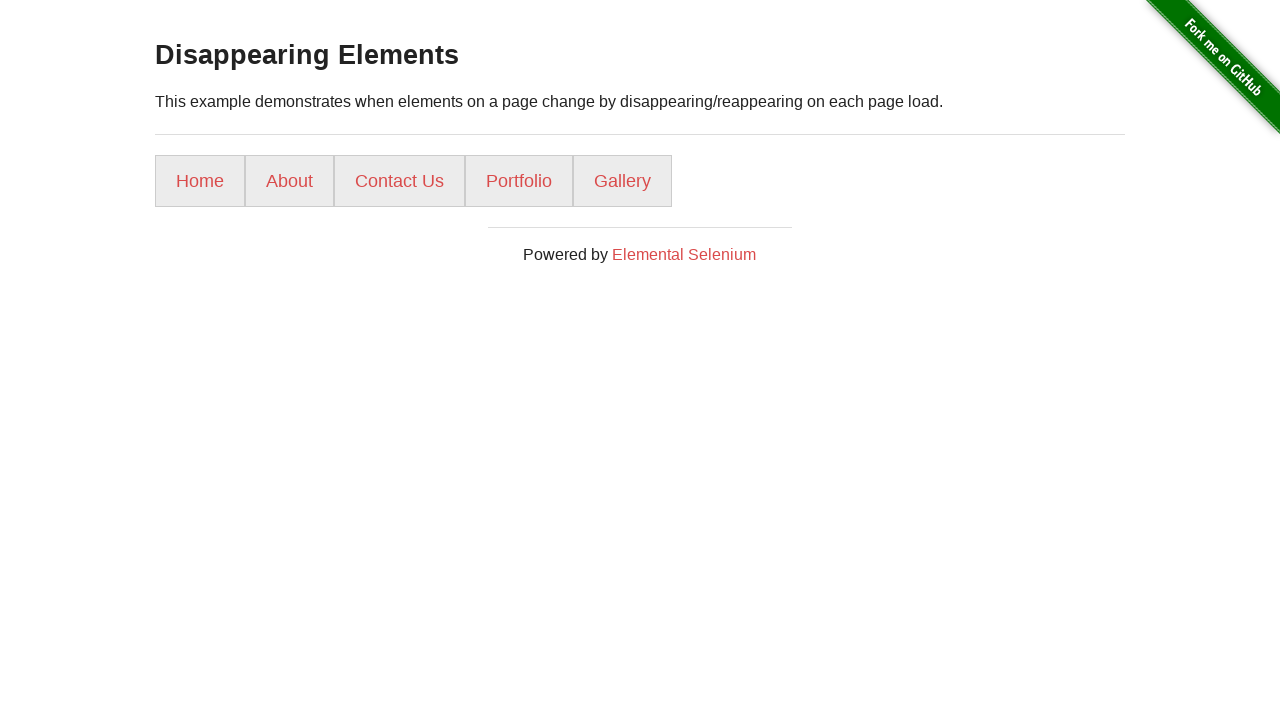

Located the gallery link element
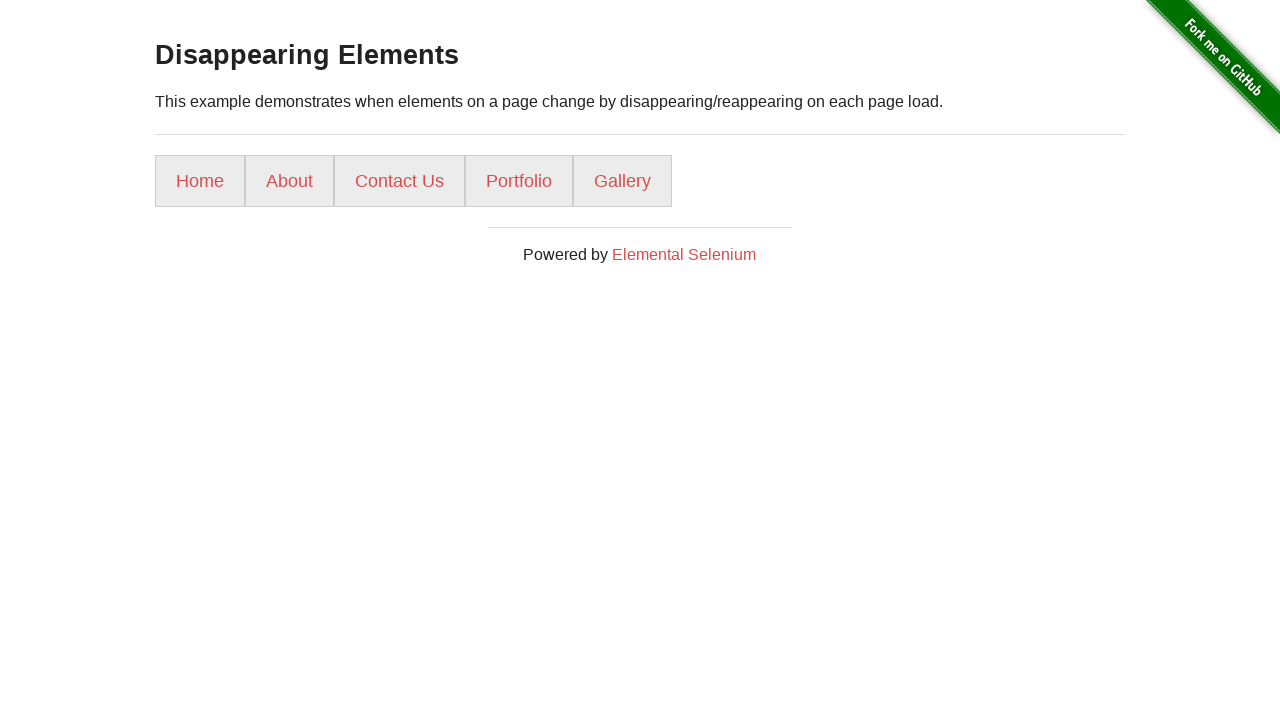

Gallery link became visible within timeout
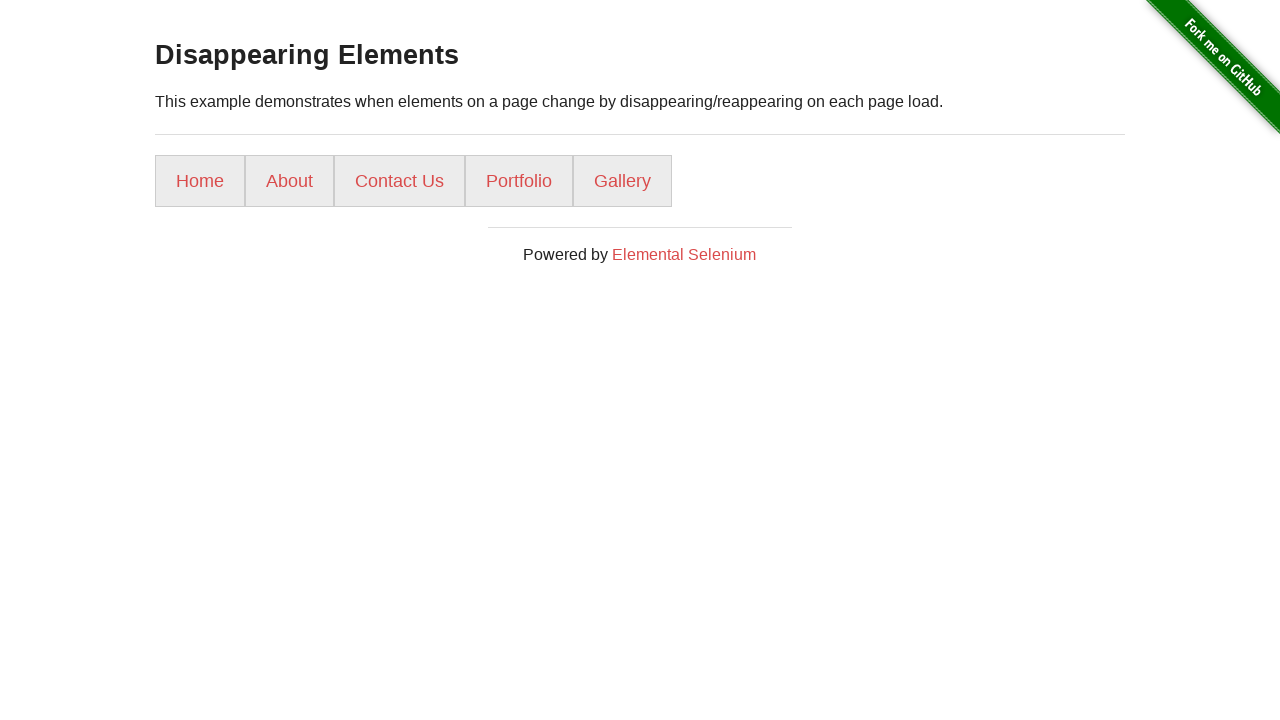

Checked gallery link visibility: True
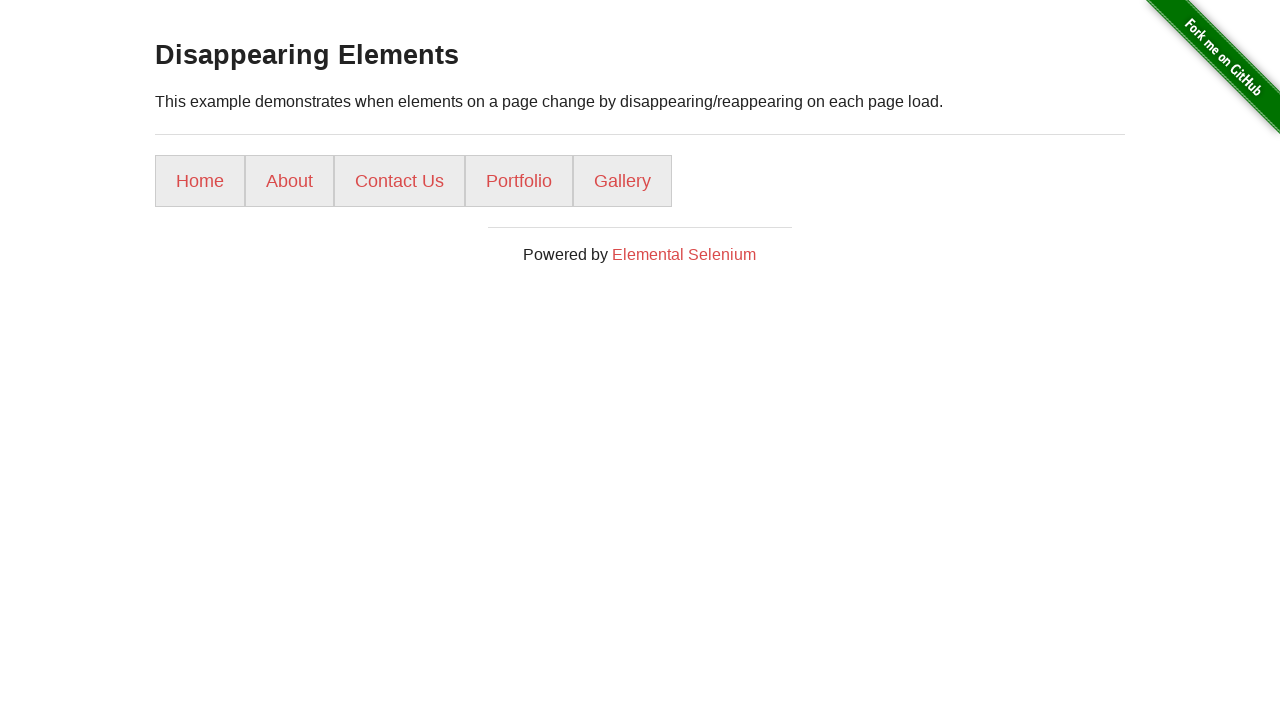

Assertion passed: Gallery element remained visible after refresh
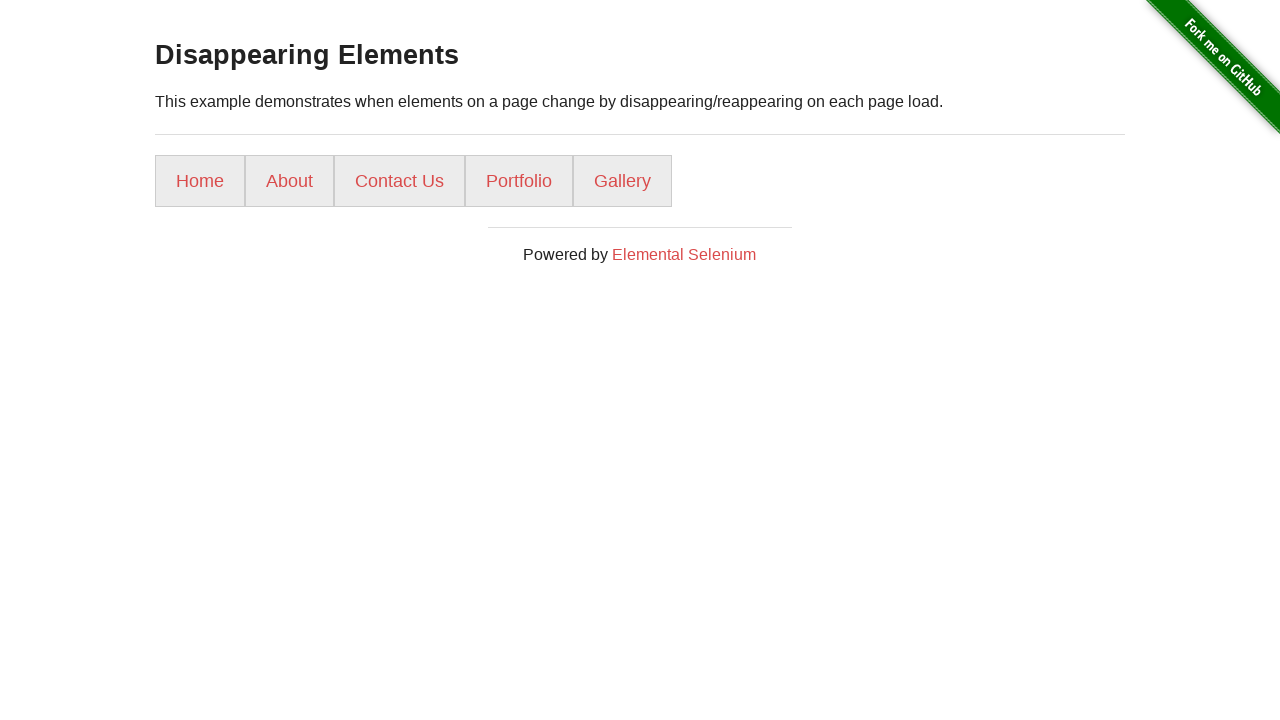

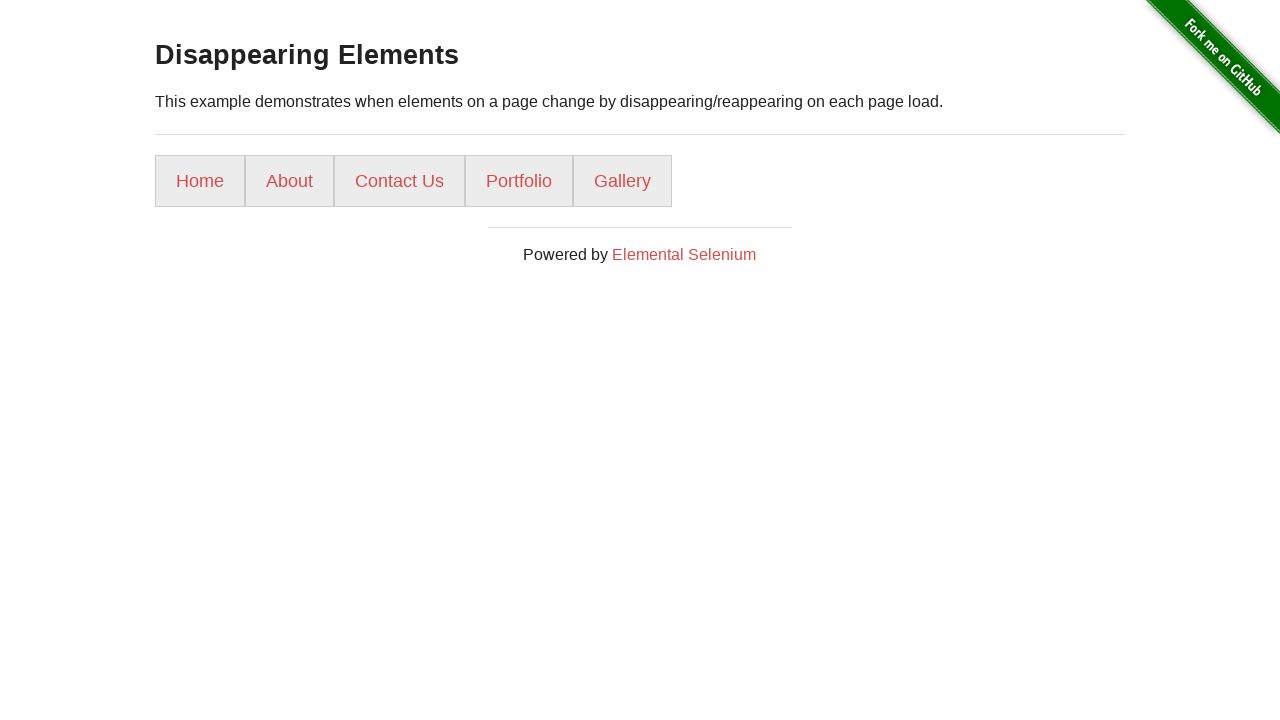